Tests form interaction by filling a text input field and clicking a button on a demo page

Starting URL: https://seleniumbase.io/demo_page

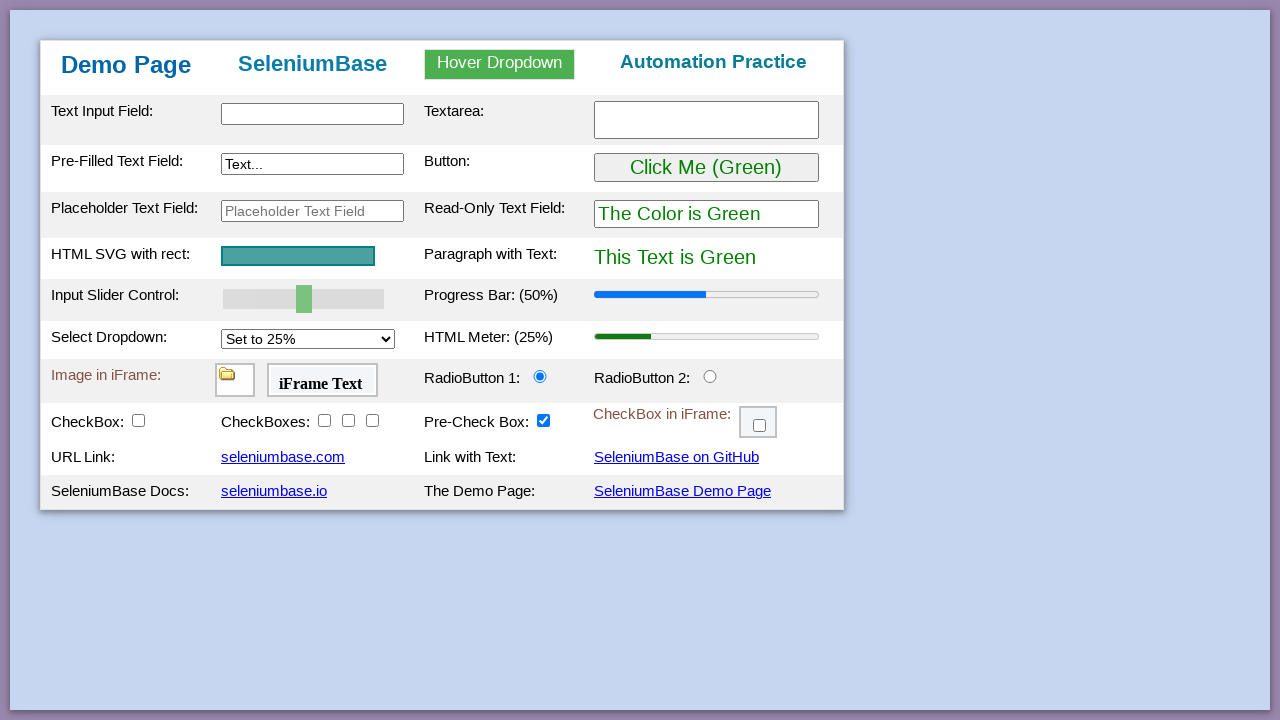

Filled text input field with 'Hello World!' on #myTextInput
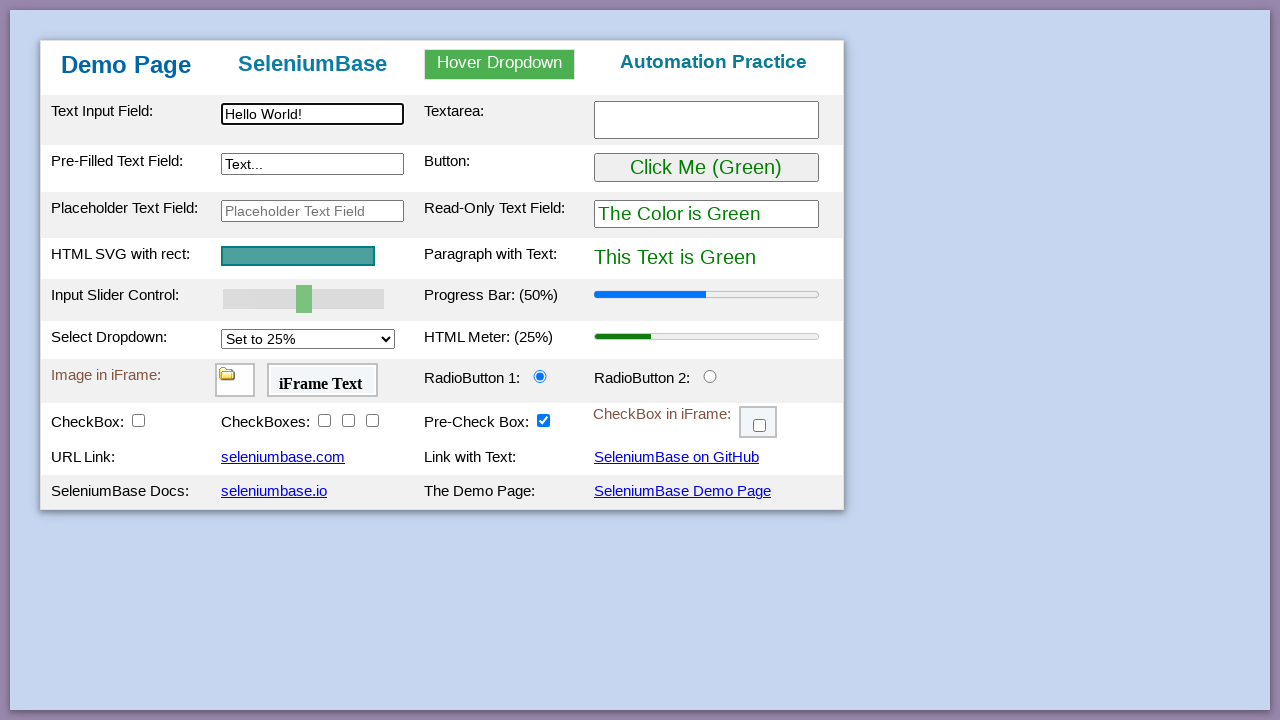

Clicked the button at (706, 168) on xpath=//*[@id='myButton']
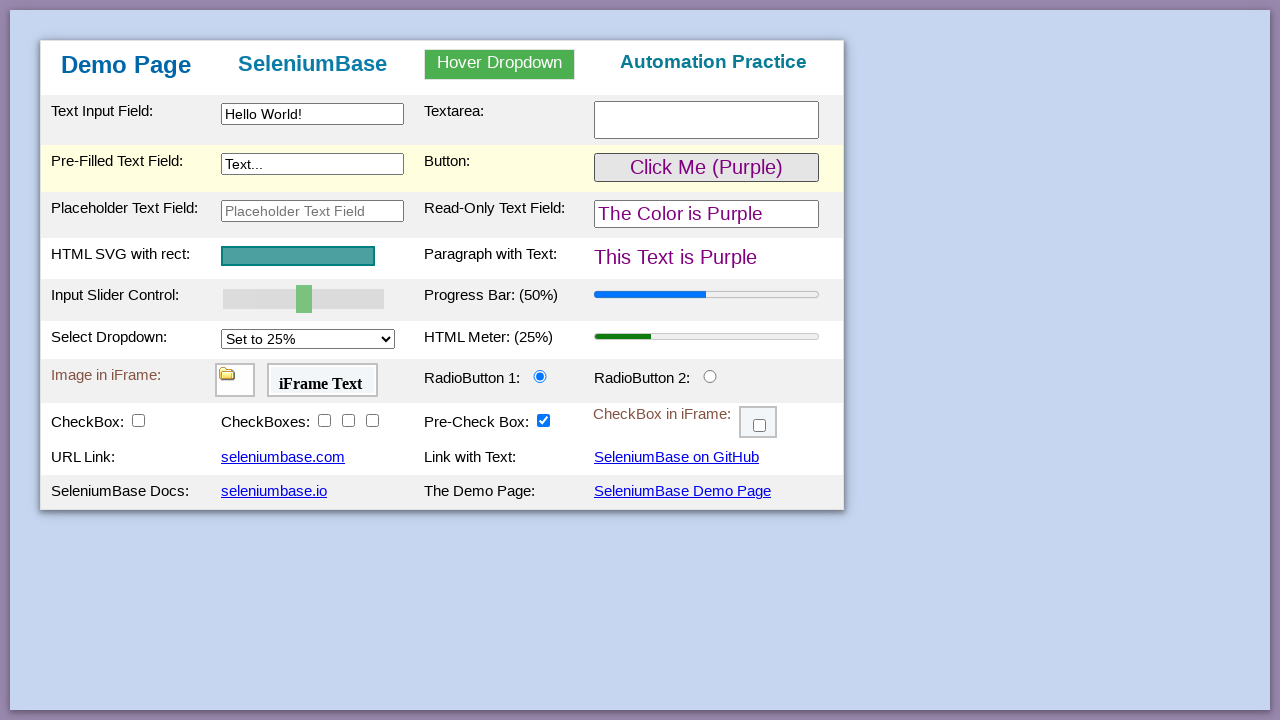

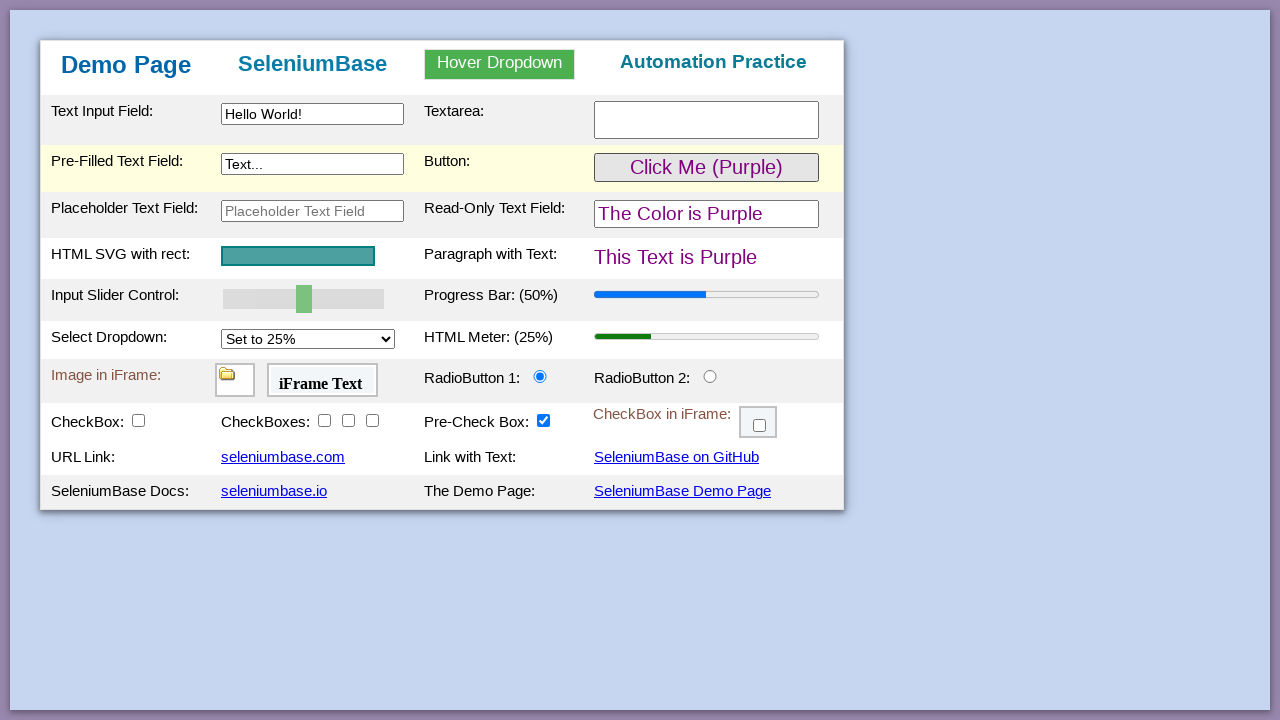